Tests JavaScript alert interactions by triggering different types of alerts (simple alert, confirm dialog, and prompt) and interacting with them

Starting URL: https://the-internet.herokuapp.com/javascript_alerts

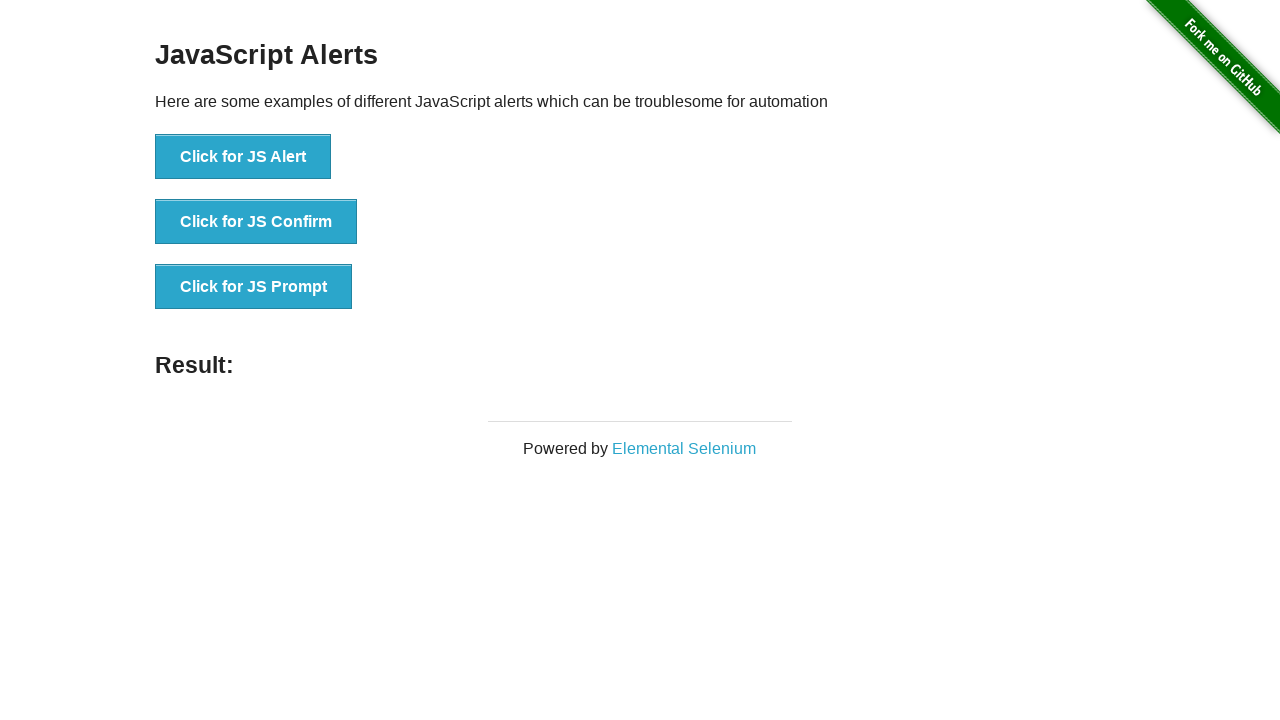

Clicked button to trigger simple alert at (243, 157) on xpath=//button[@onclick='jsAlert()']
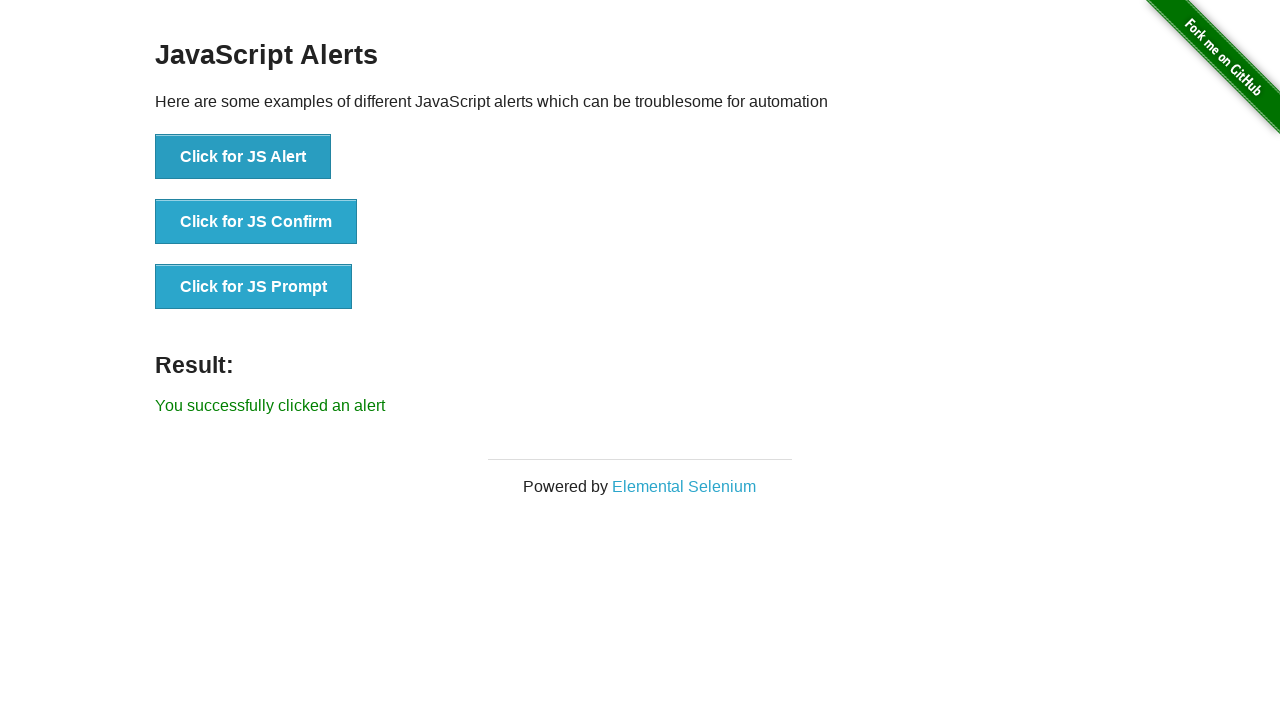

Set up dialog handler to accept simple alert
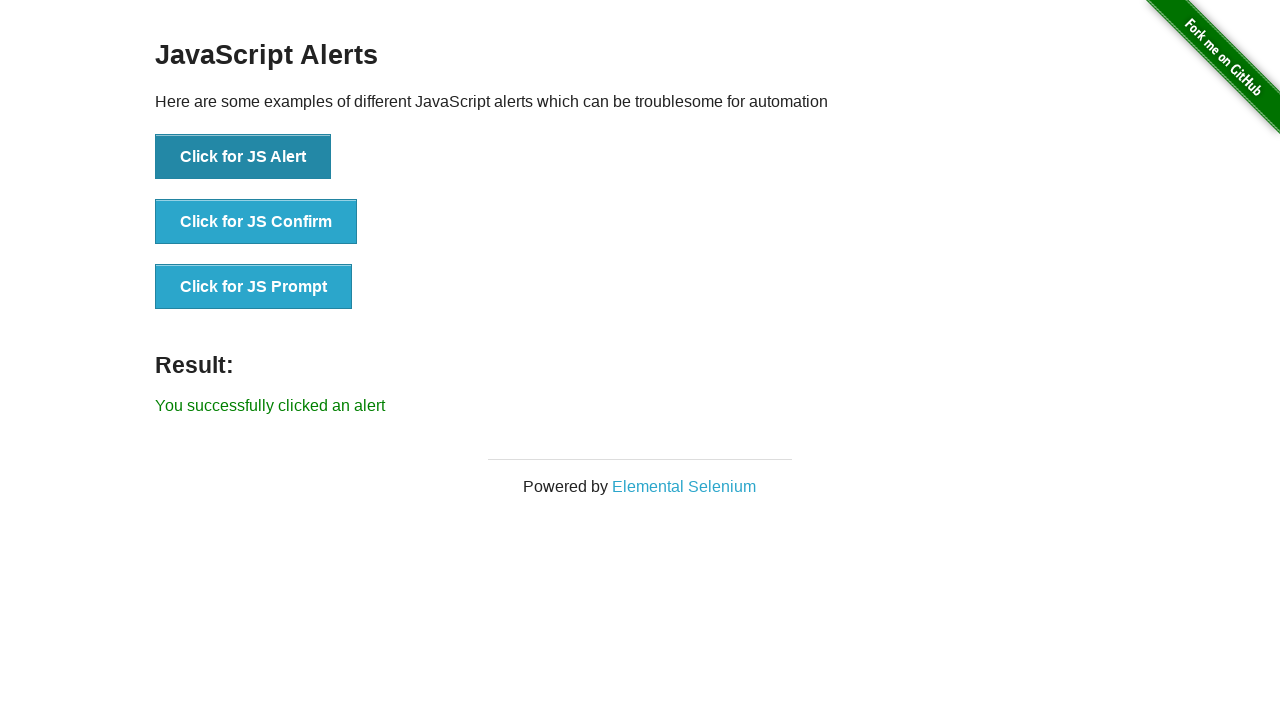

Clicked button to trigger confirm dialog at (256, 222) on xpath=//button[@onclick='jsConfirm()']
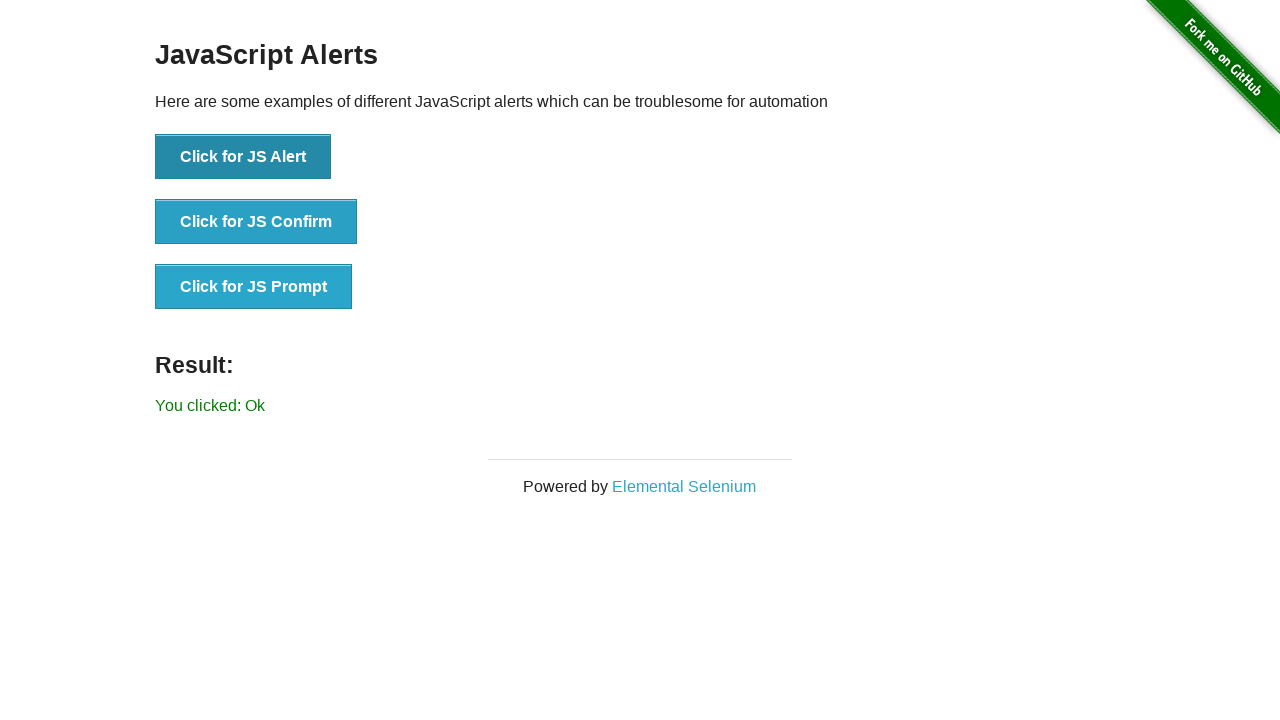

Set up dialog handler to dismiss confirm dialog
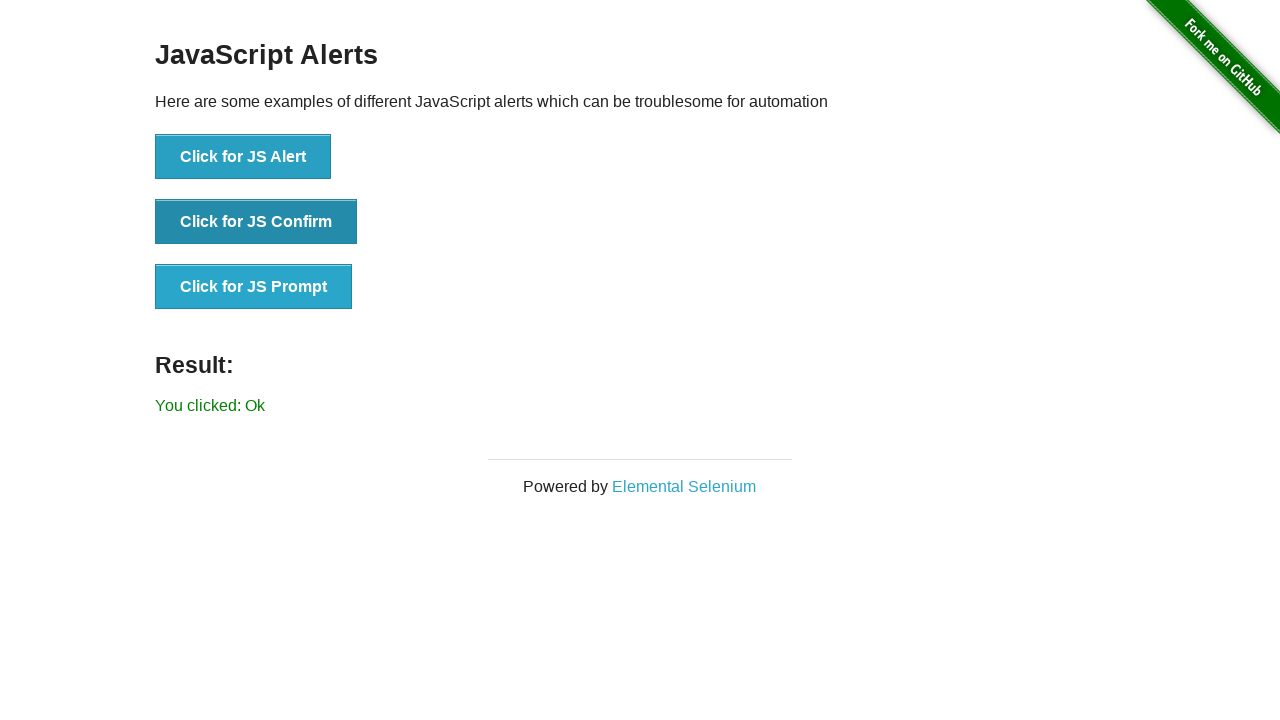

Clicked button to trigger prompt dialog at (254, 287) on xpath=//button[text()='Click for JS Prompt']
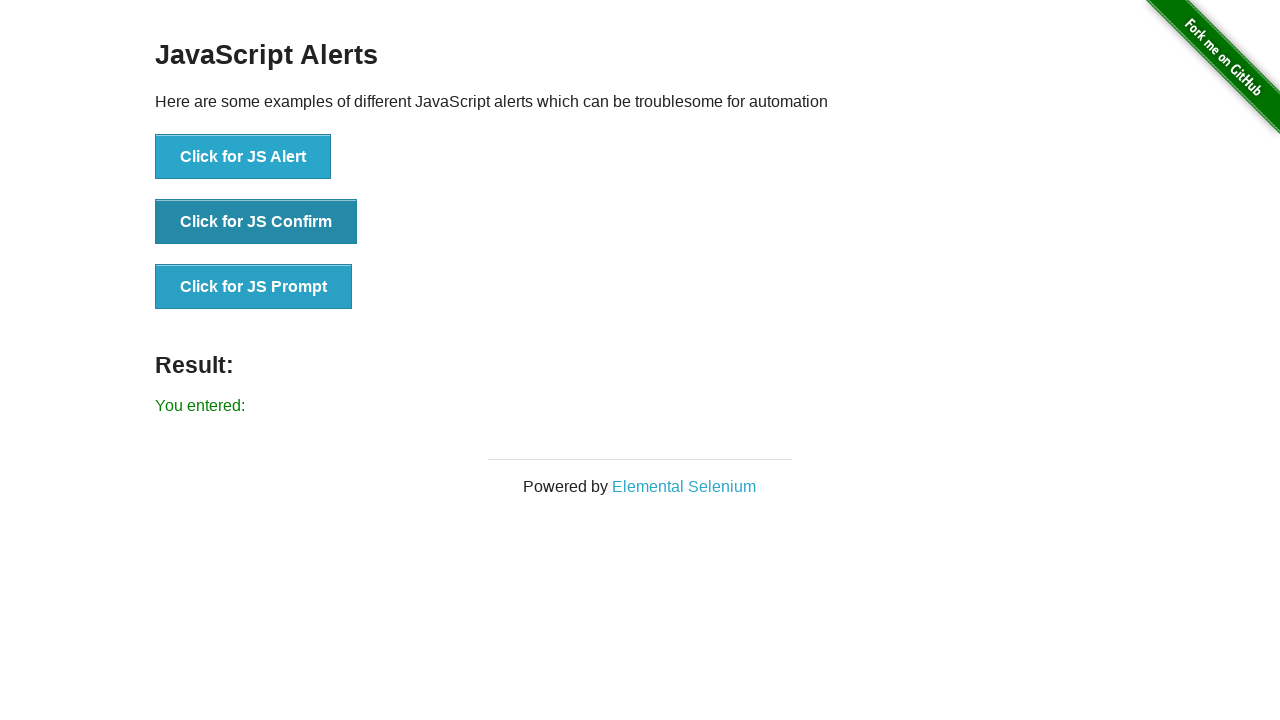

Set up dialog handler to accept prompt with text 'Ola alerta'
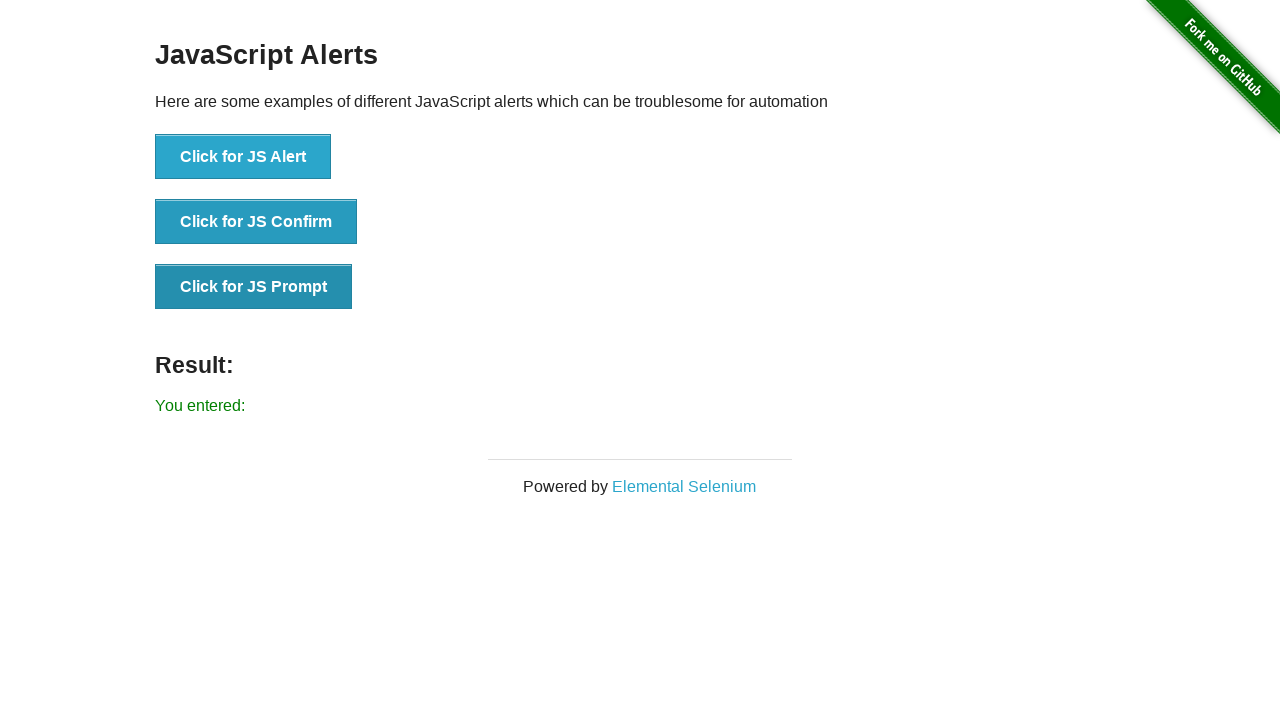

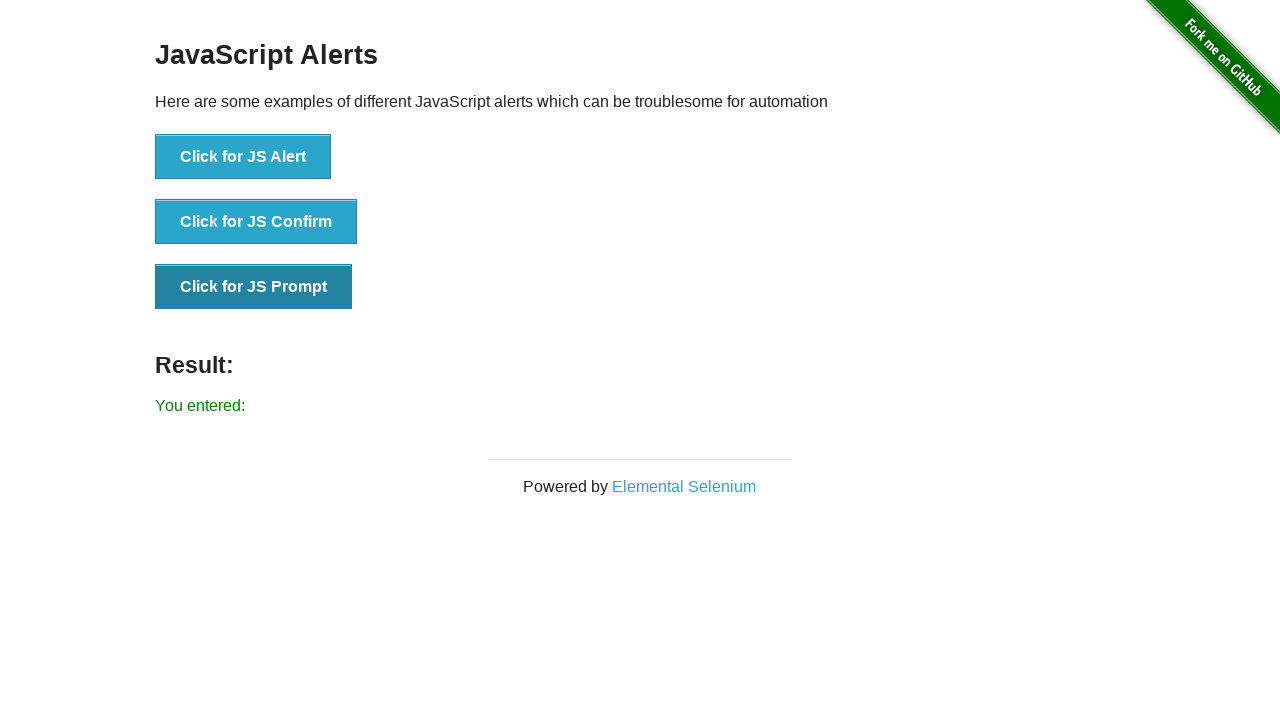